Tests a form submission by filling in full name, email, current address and permanent address fields, then validates the displayed information

Starting URL: https://demoqa.com/text-box

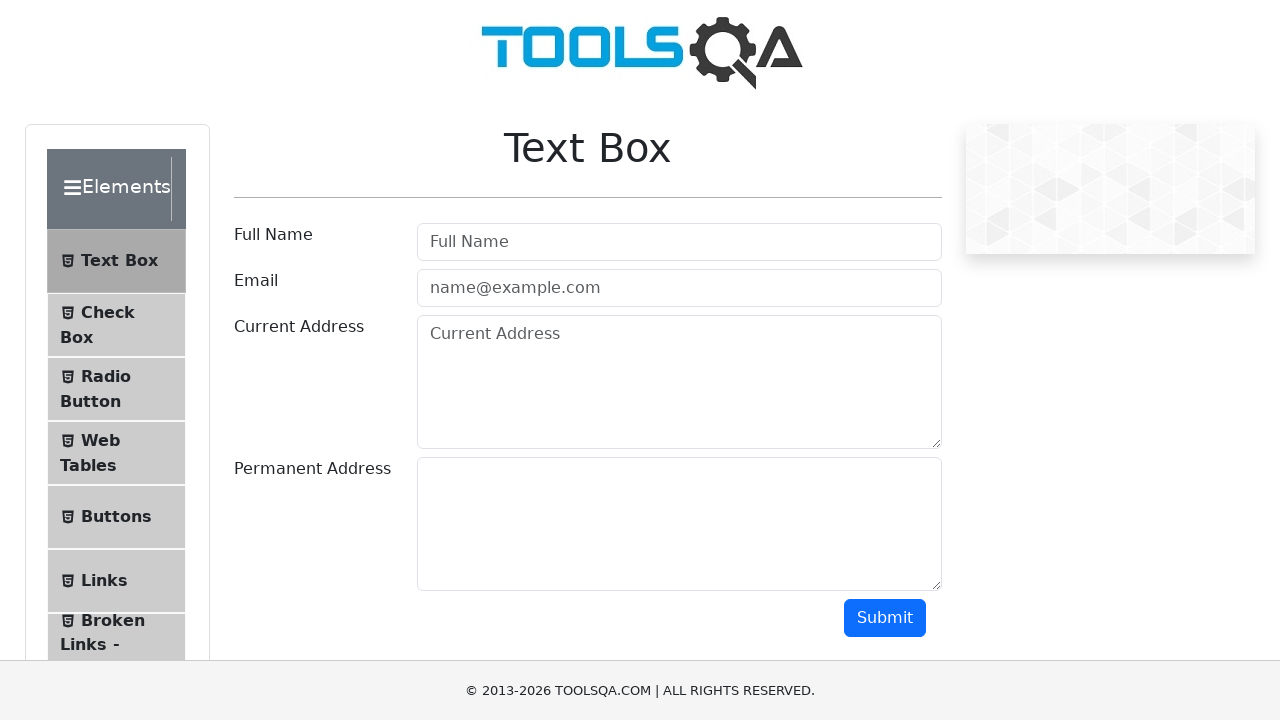

Filled full name field with 'Artur' on input#userName
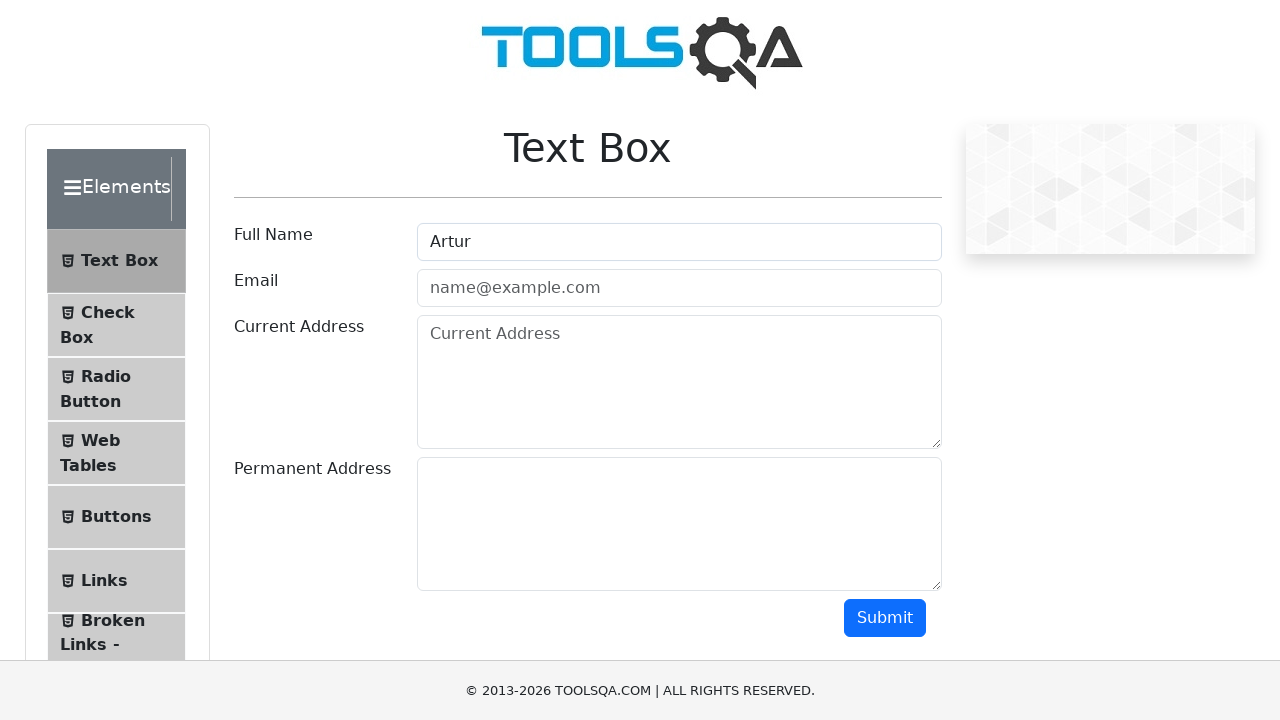

Filled email field with 'Artur1111@gmail.com' on input#userEmail
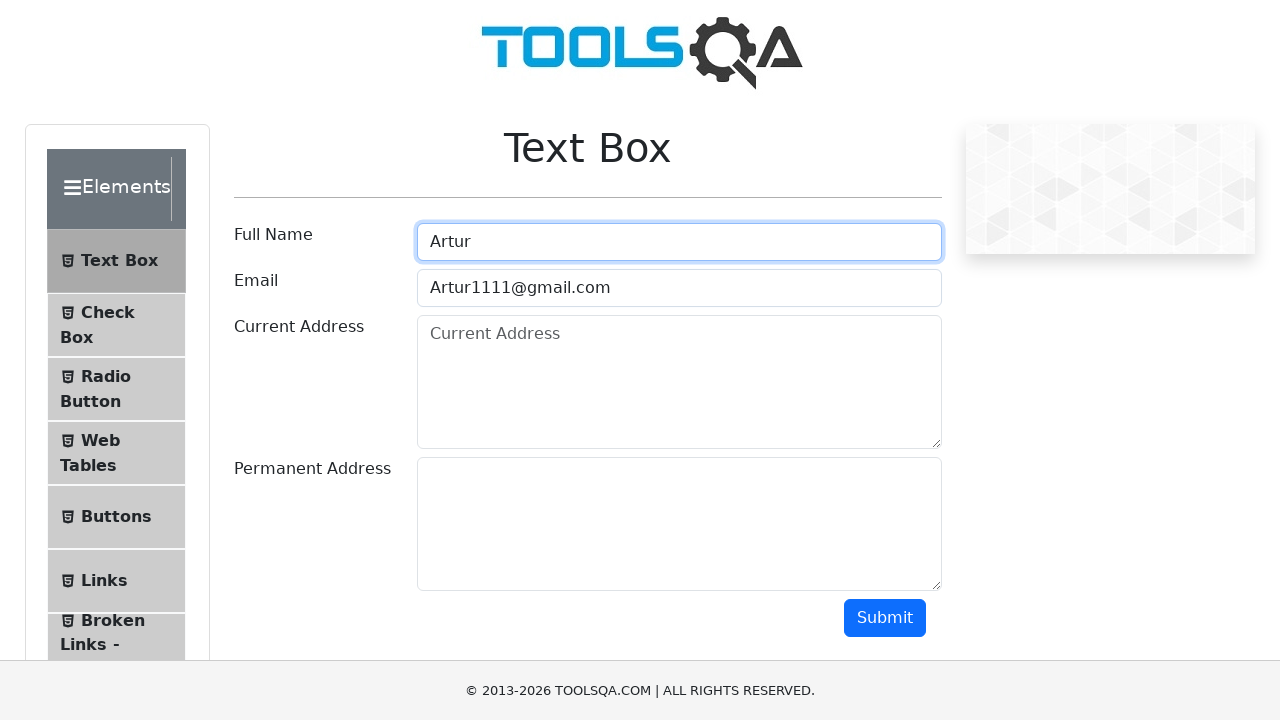

Filled current address field with '7200 Devon Ave, Des Plains, IL, 60755' on textarea#currentAddress
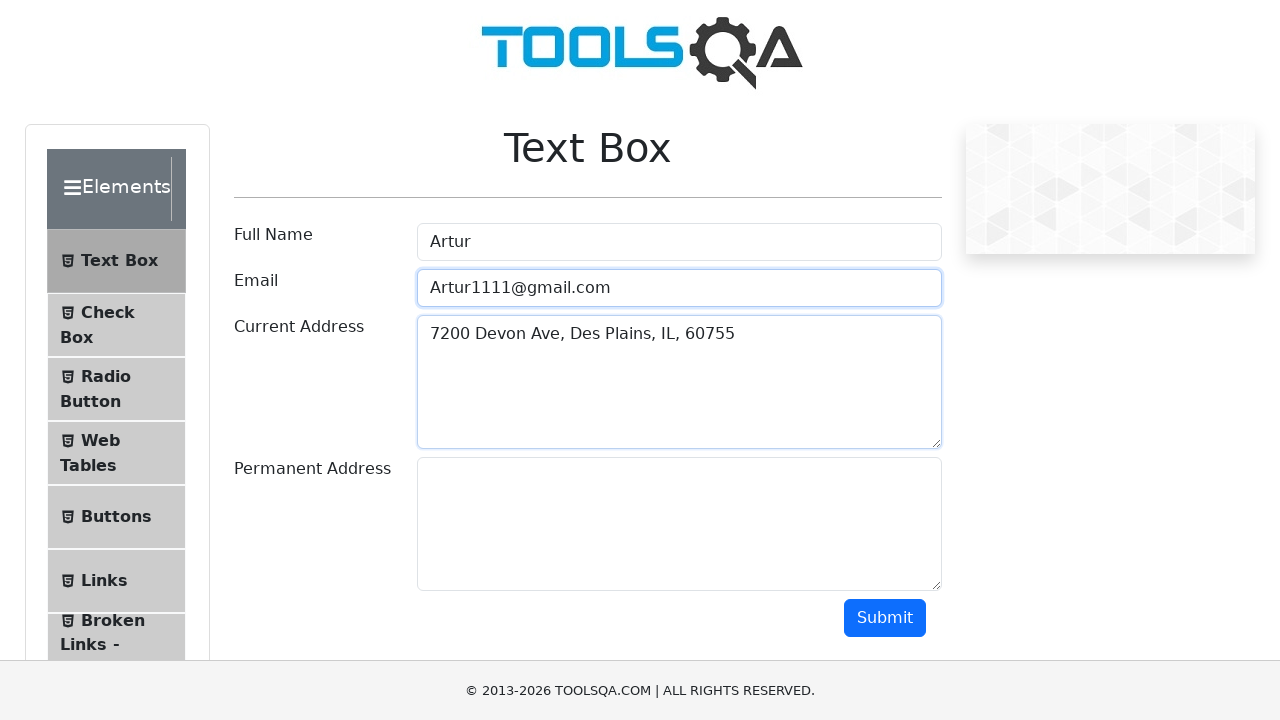

Filled permanent address field with '1000 Tech Ave, Des Plains, IL, 75456' on textarea#permanentAddress
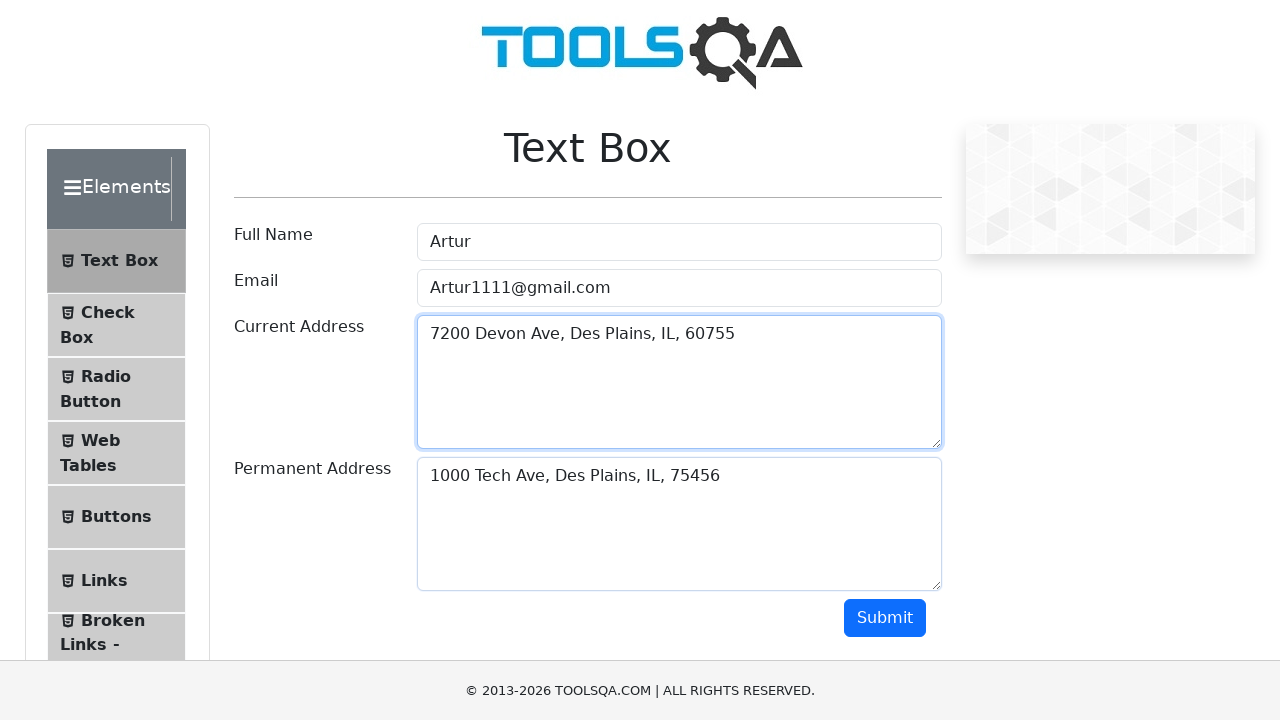

Clicked submit button to submit form at (885, 618) on button#submit
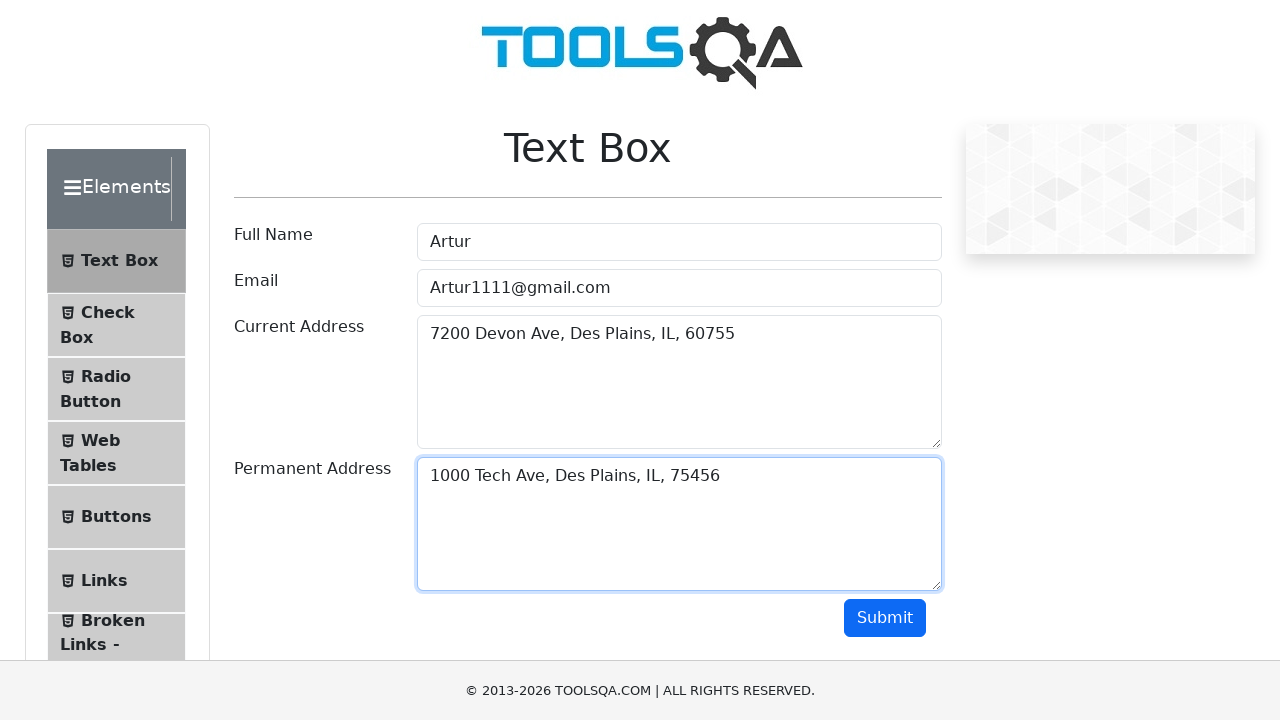

Form submission results displayed successfully
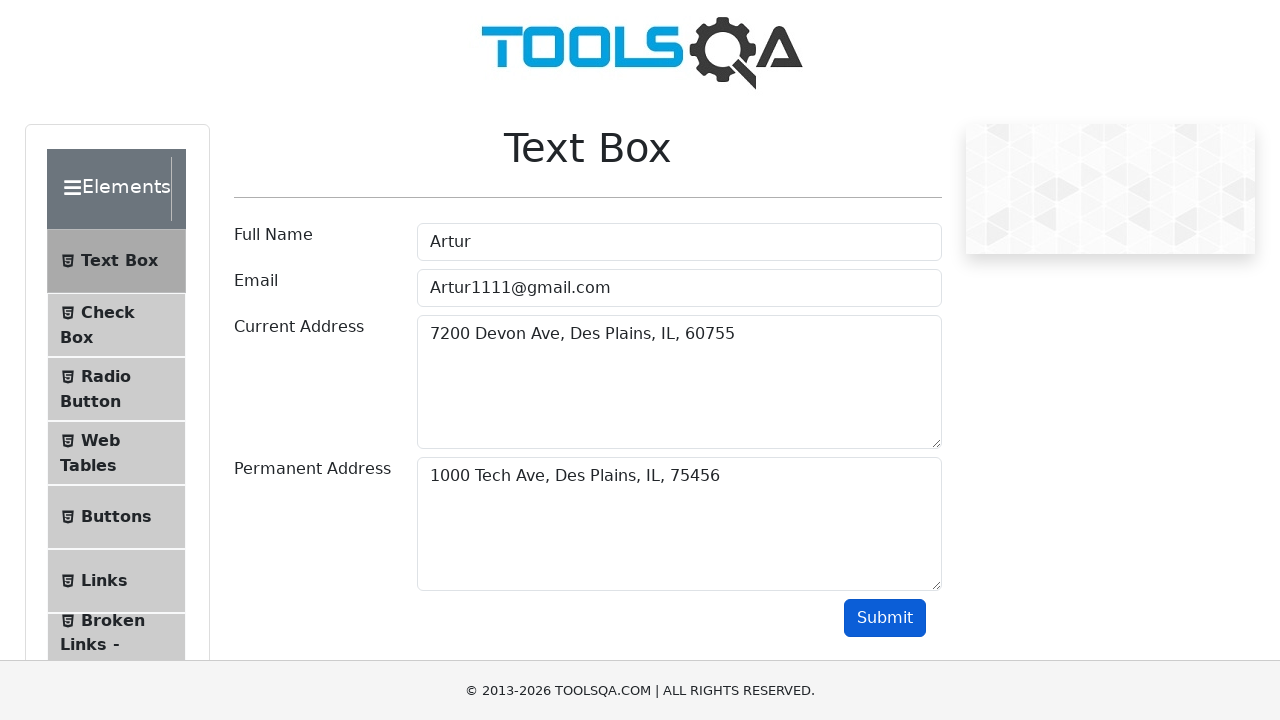

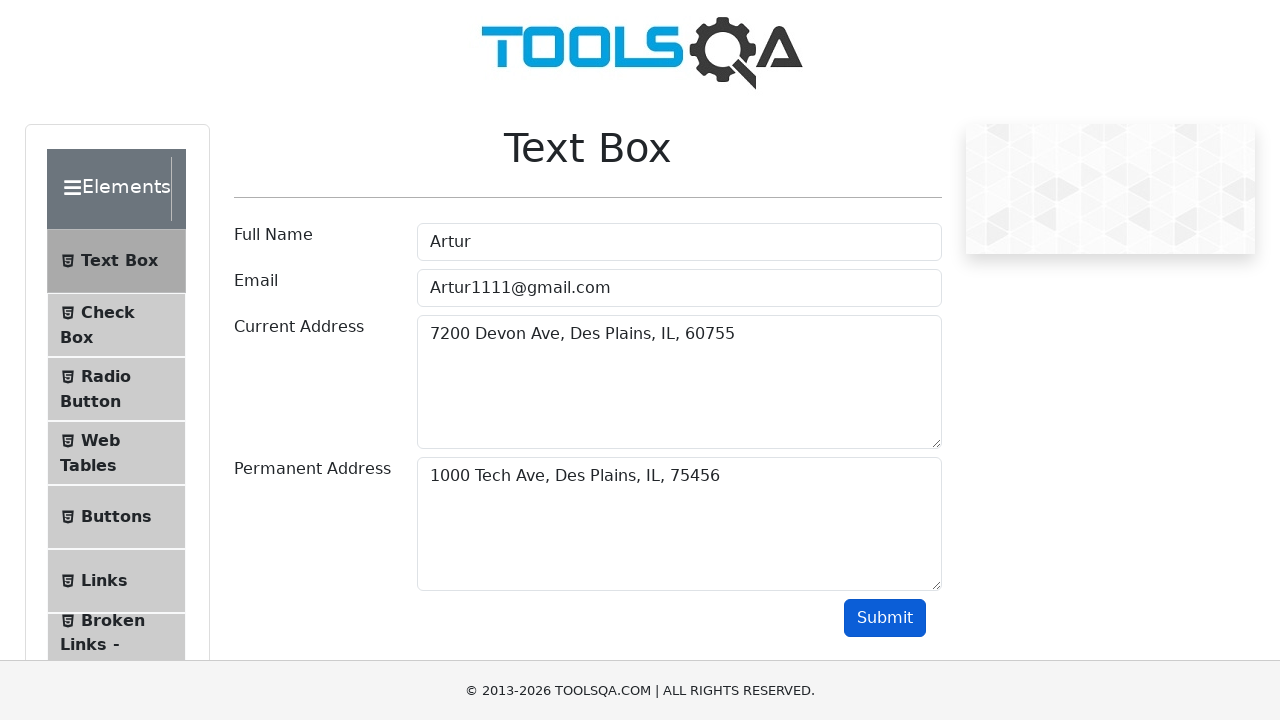